Verifies that the squash page has "Squash" in its title

Starting URL: http://www.giral.do/stuff/squash/

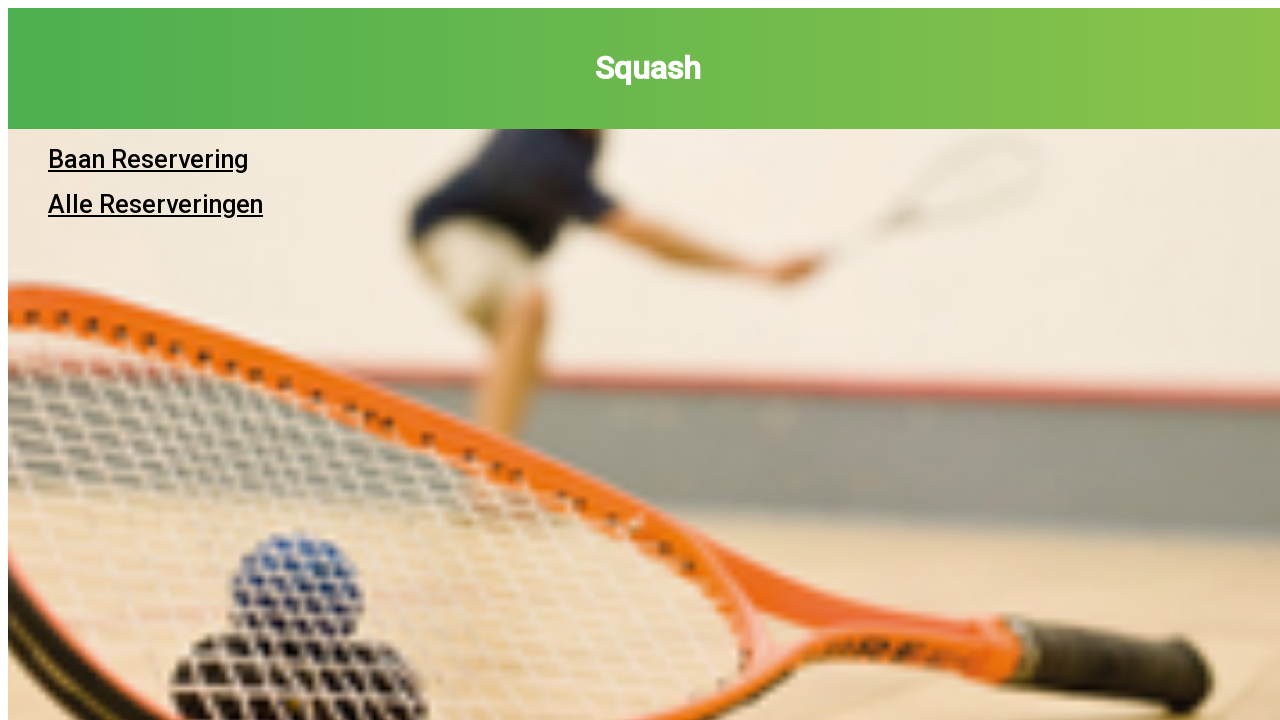

Navigated to squash page
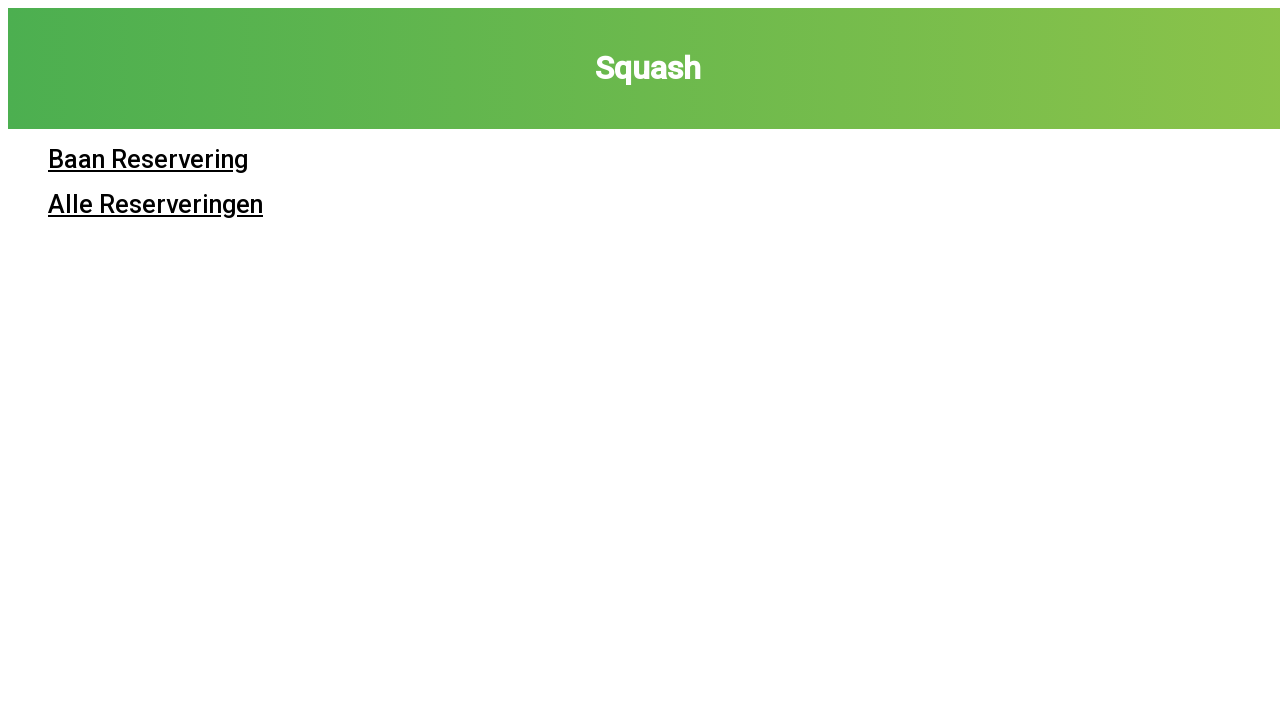

Verified that page title contains 'Squash'
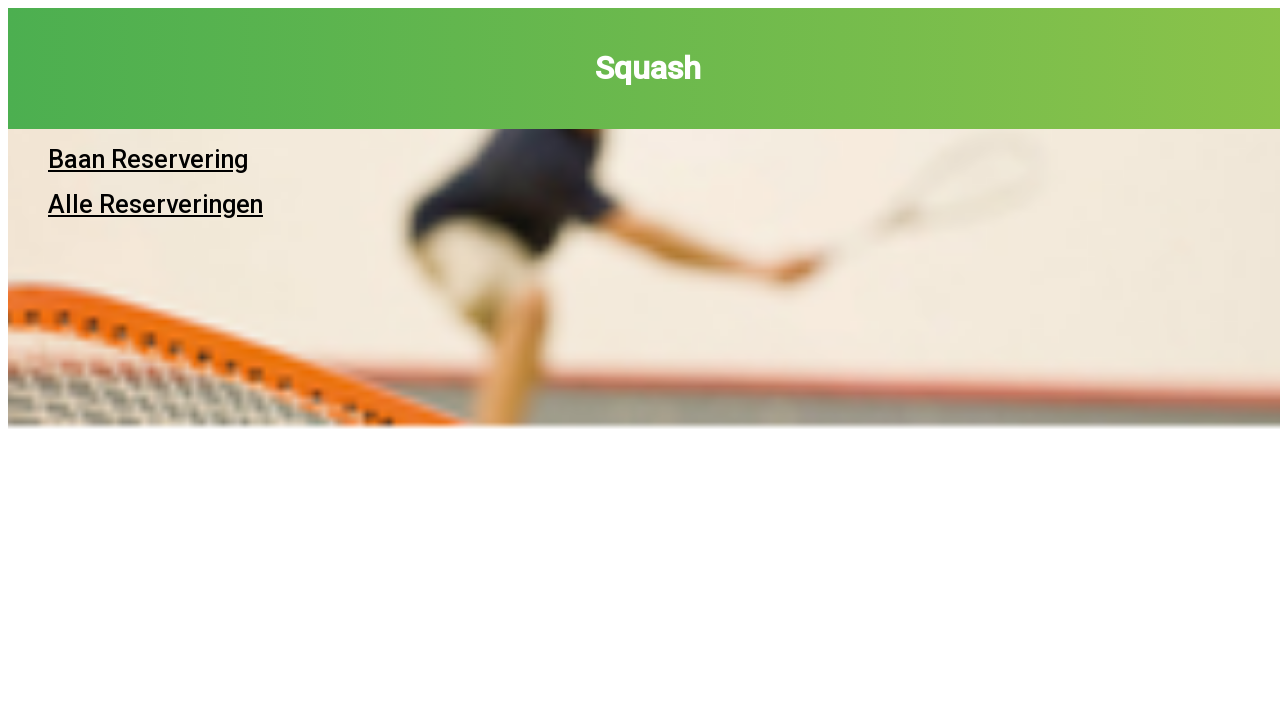

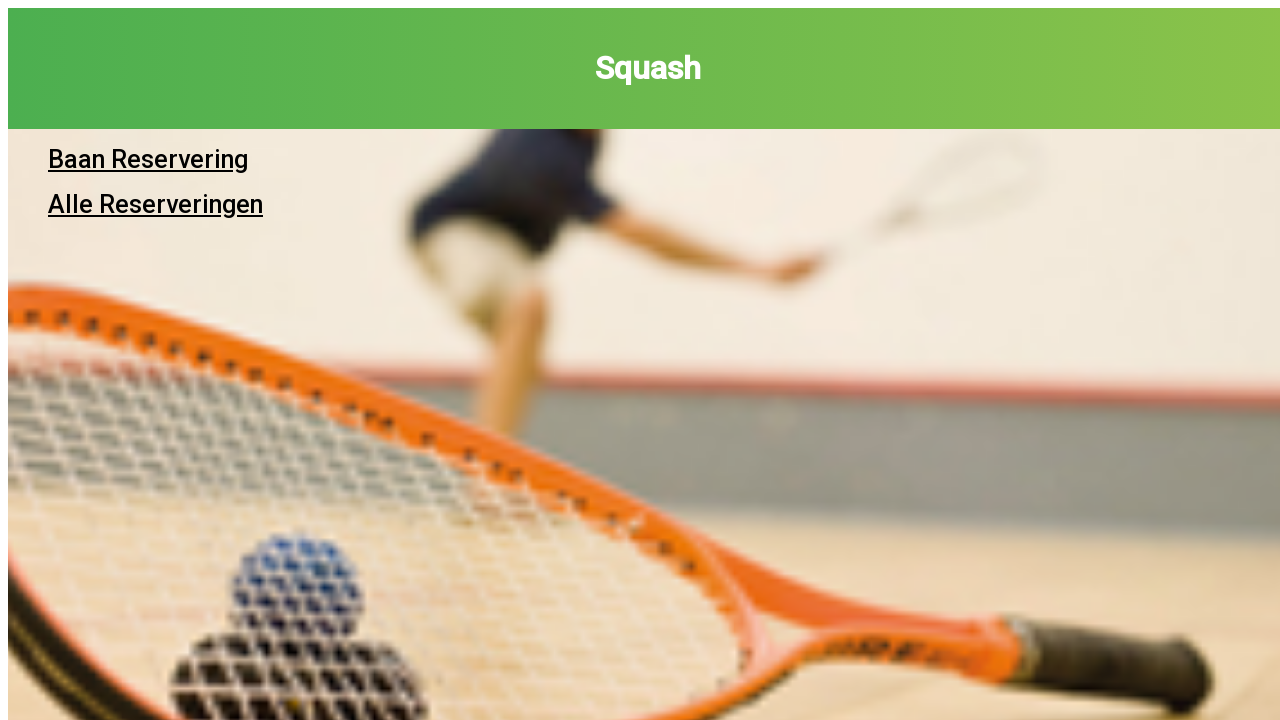